Tests mortgage calculator by entering home value and down payment amount into the form fields

Starting URL: https://www.mortgagecalculator.org/

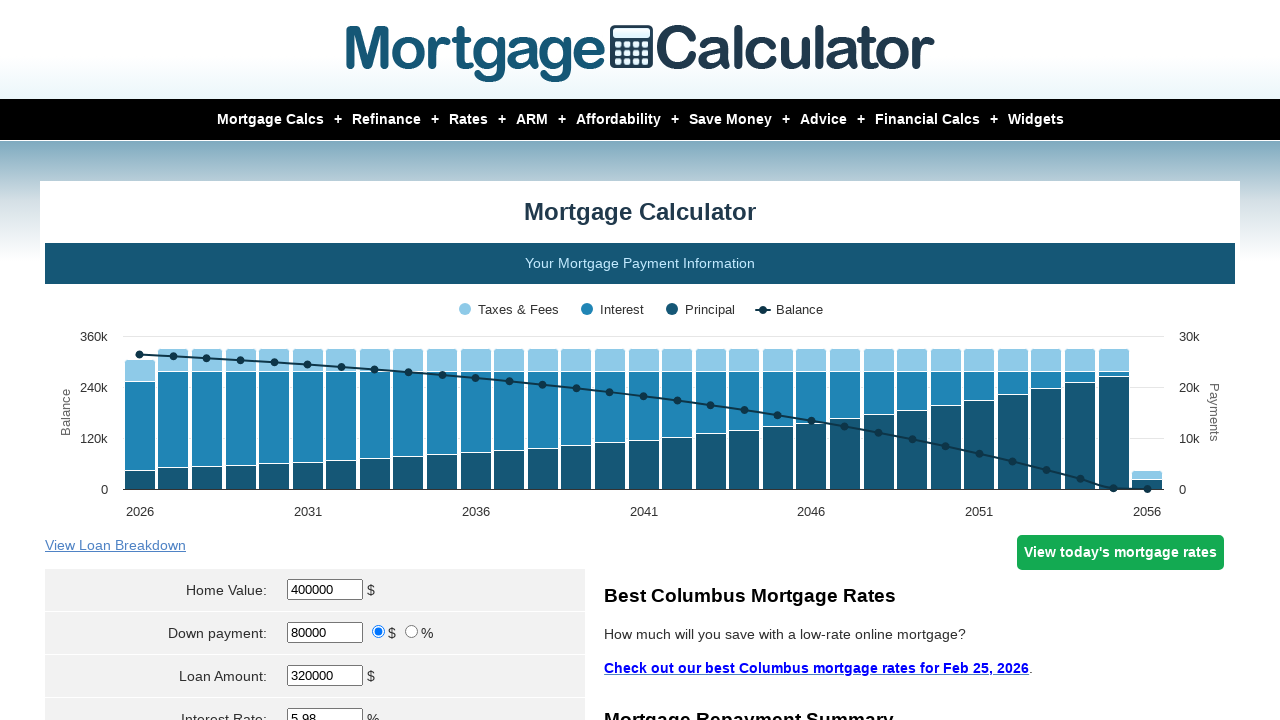

Located home value field
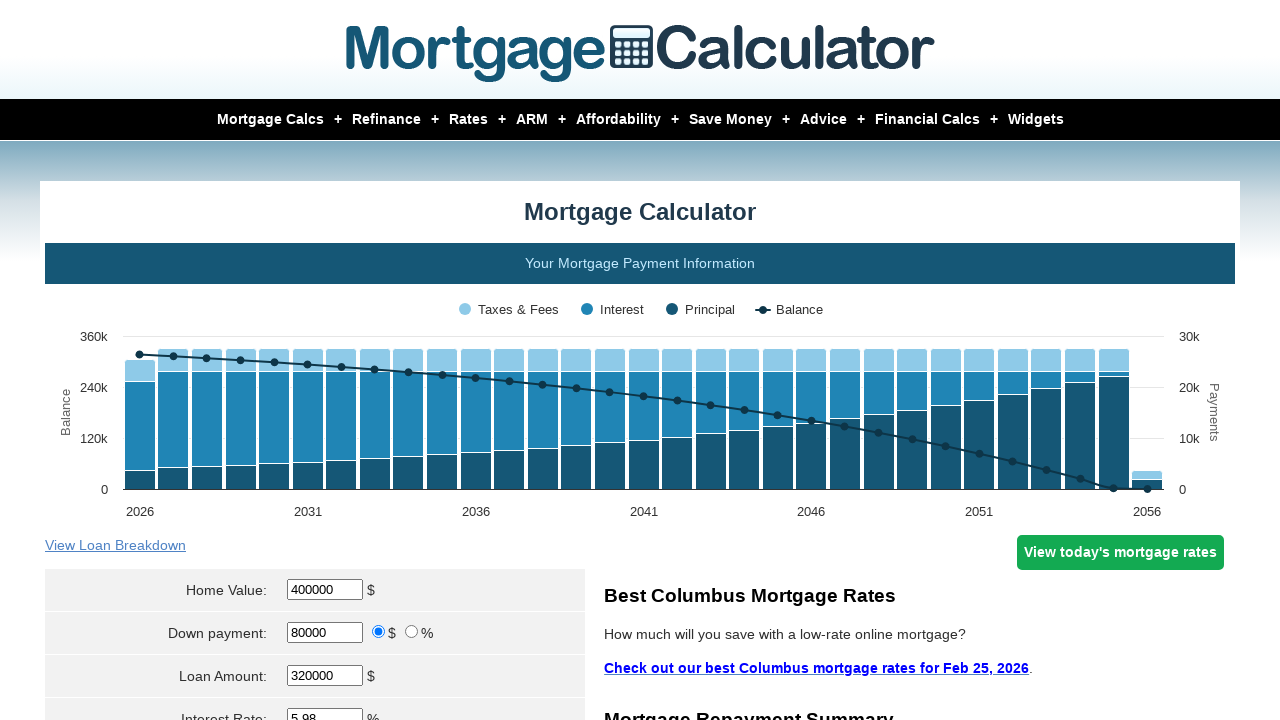

Cleared home value field on xpath=//*[@id='homeval']
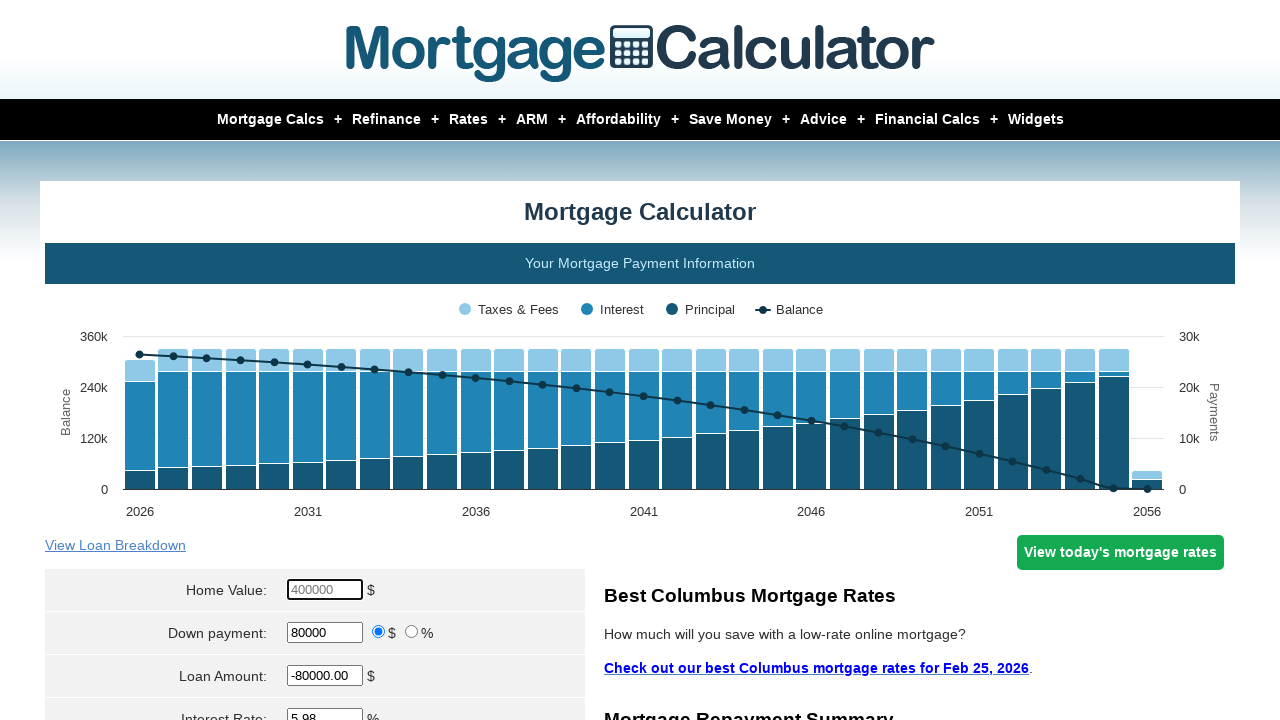

Entered home value of $950,000 on xpath=//*[@id='homeval']
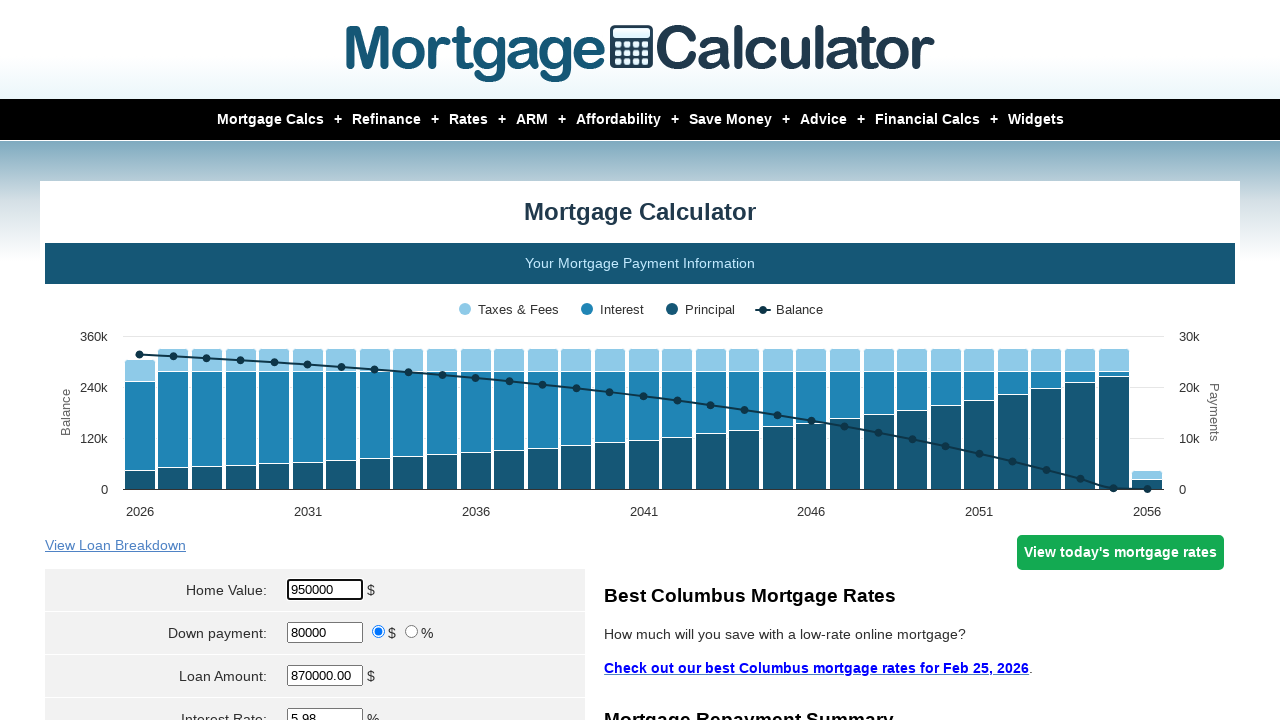

Located down payment field
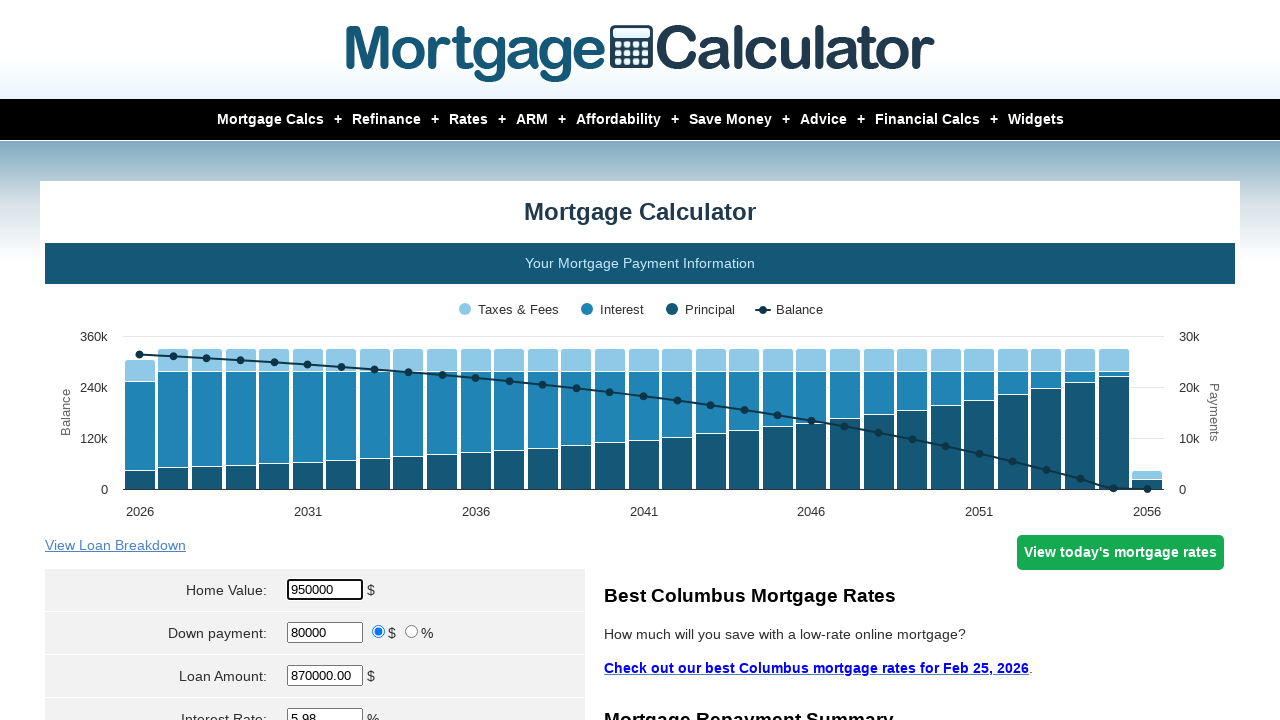

Cleared down payment field on xpath=//*[@id='downpayment']
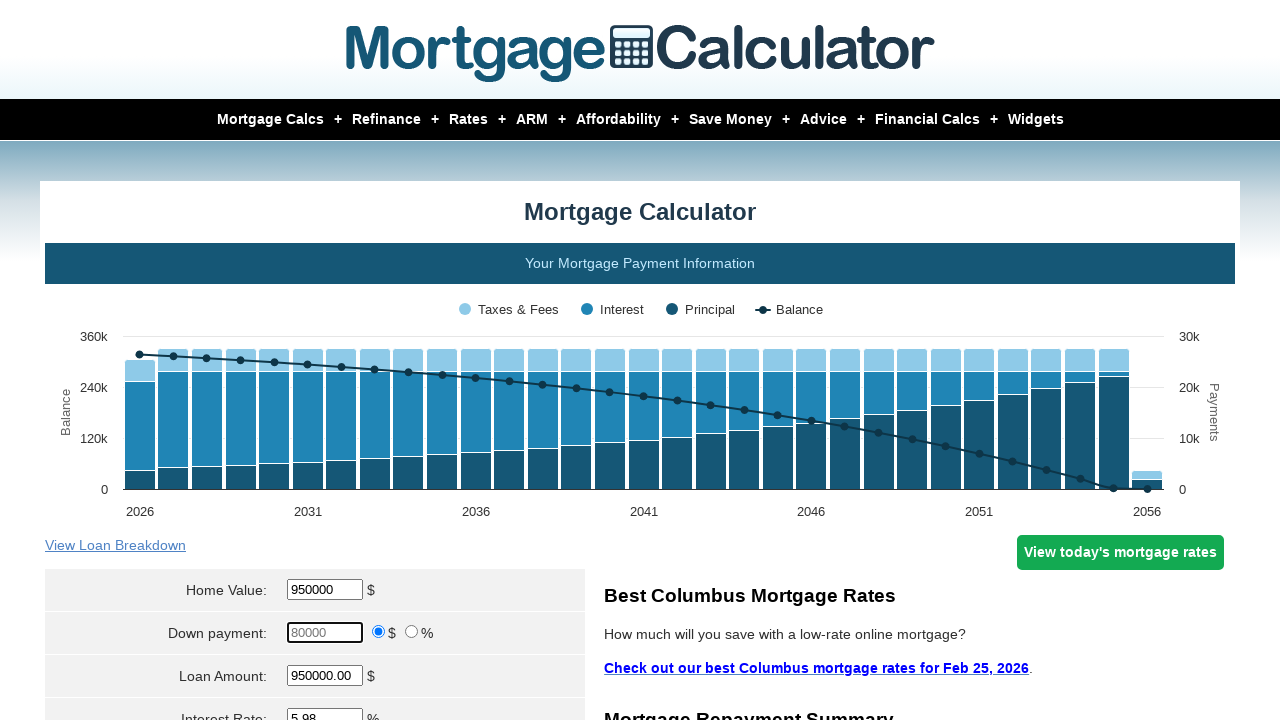

Entered down payment of $200,000 on xpath=//*[@id='downpayment']
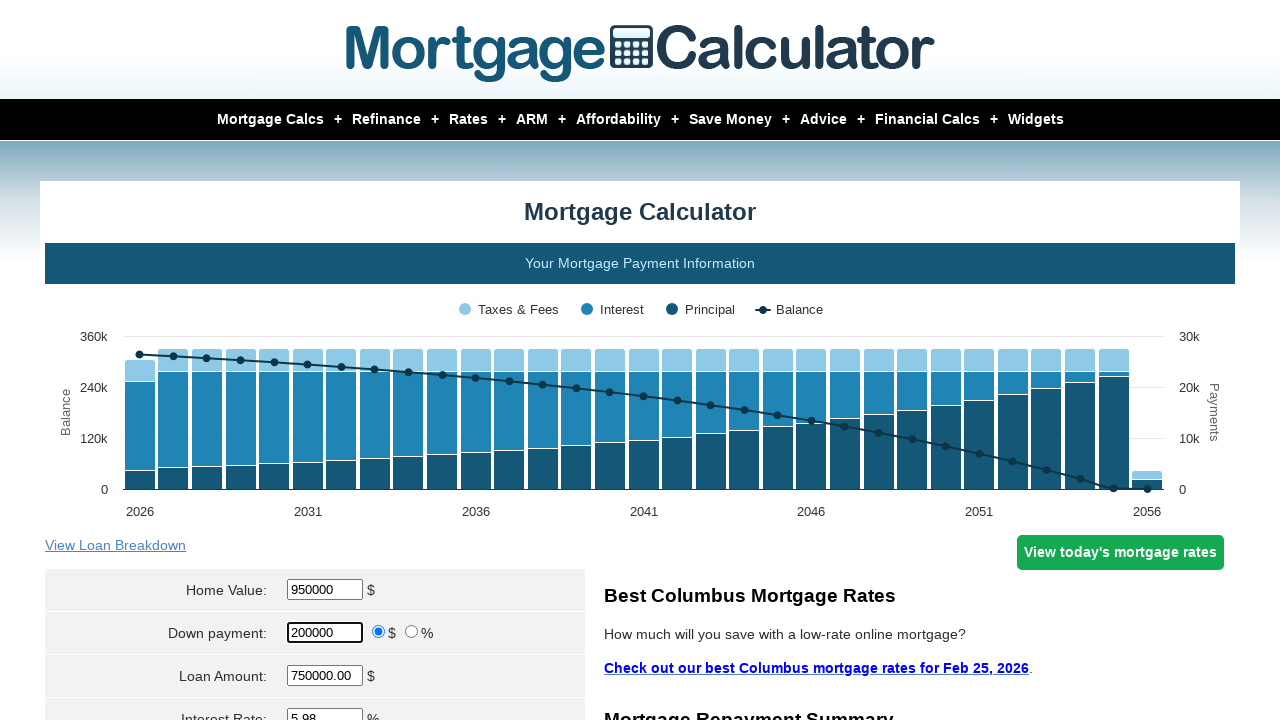

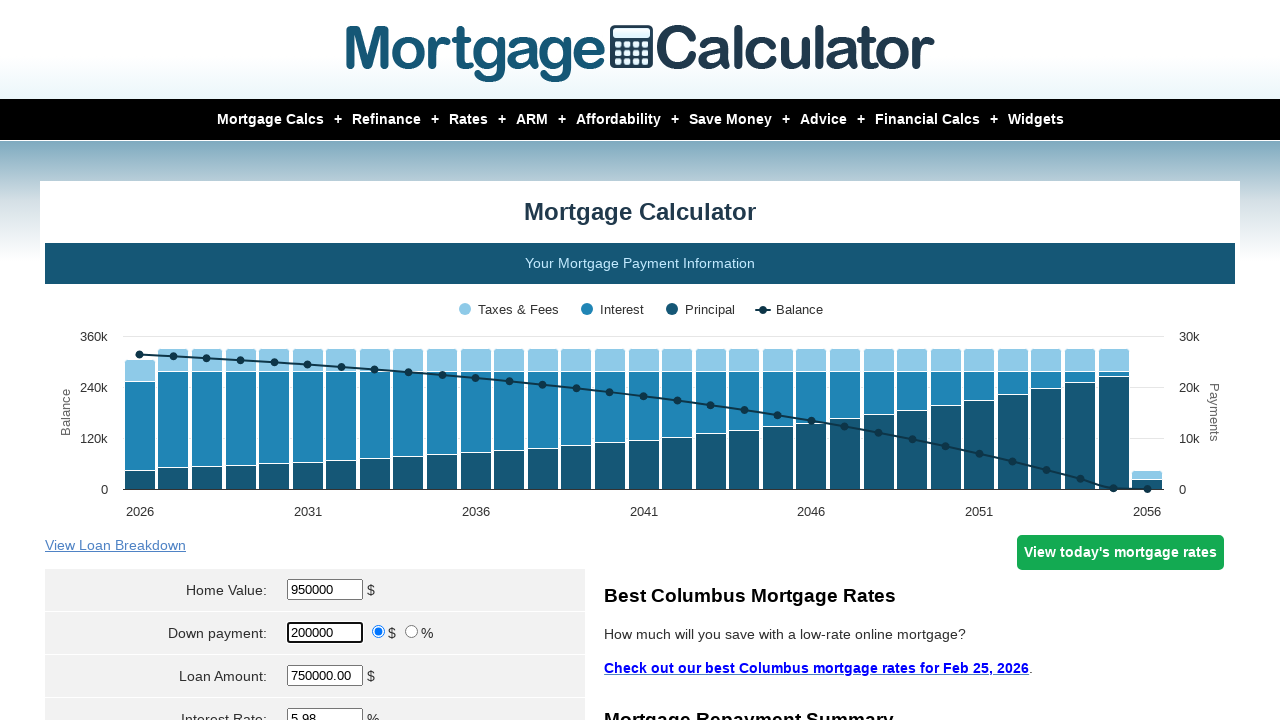